Navigates to CSDN forum homepage and waits for the page to fully load.

Starting URL: https://bbs.csdn.net/

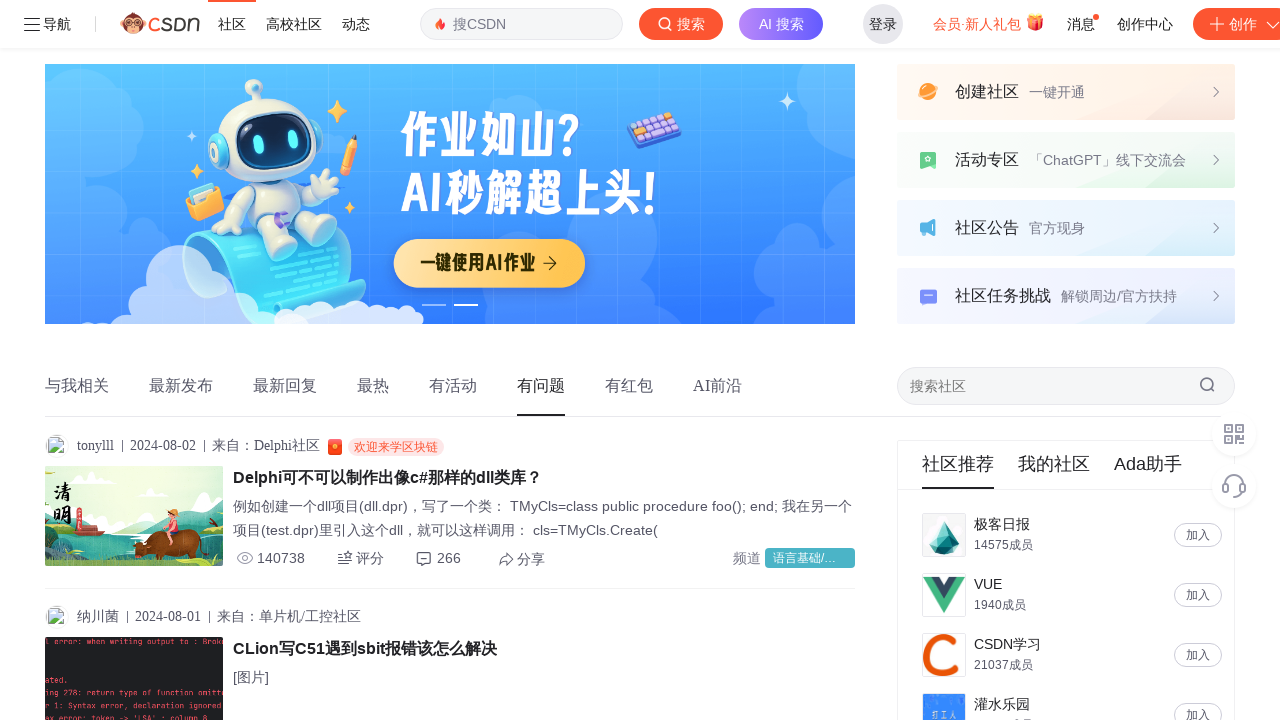

Waited for CSDN forum homepage to fully load (networkidle state)
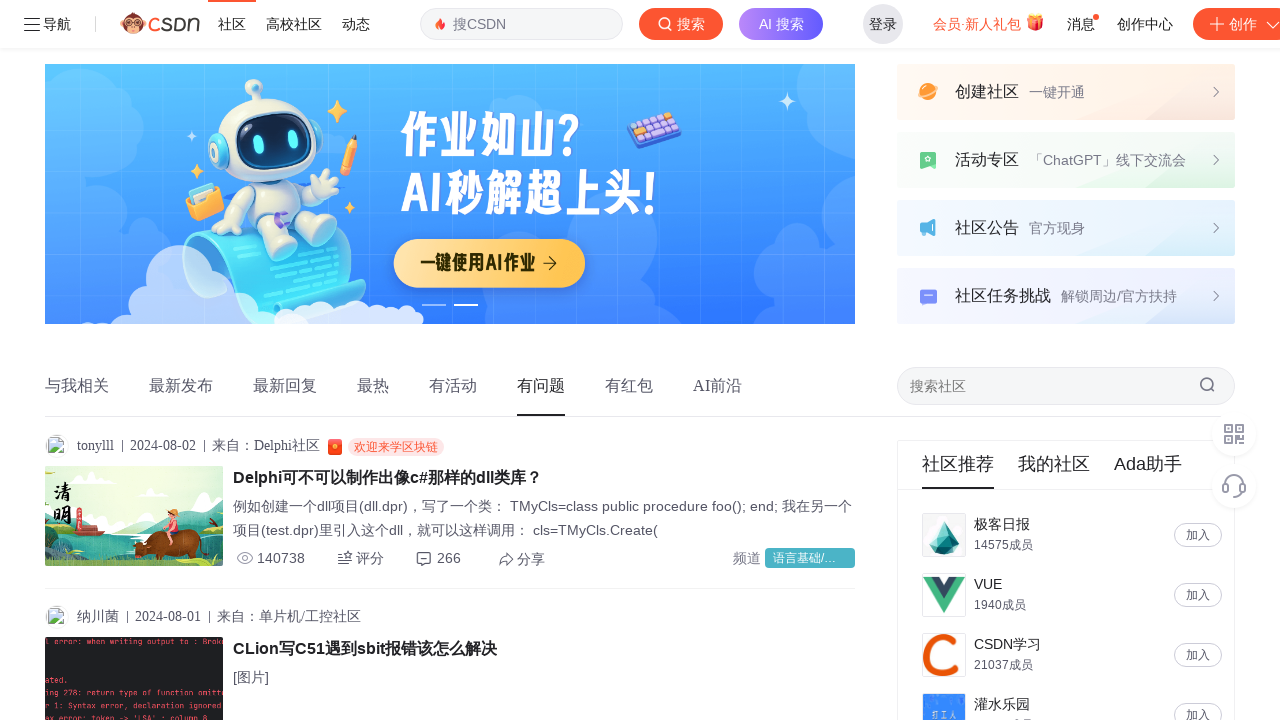

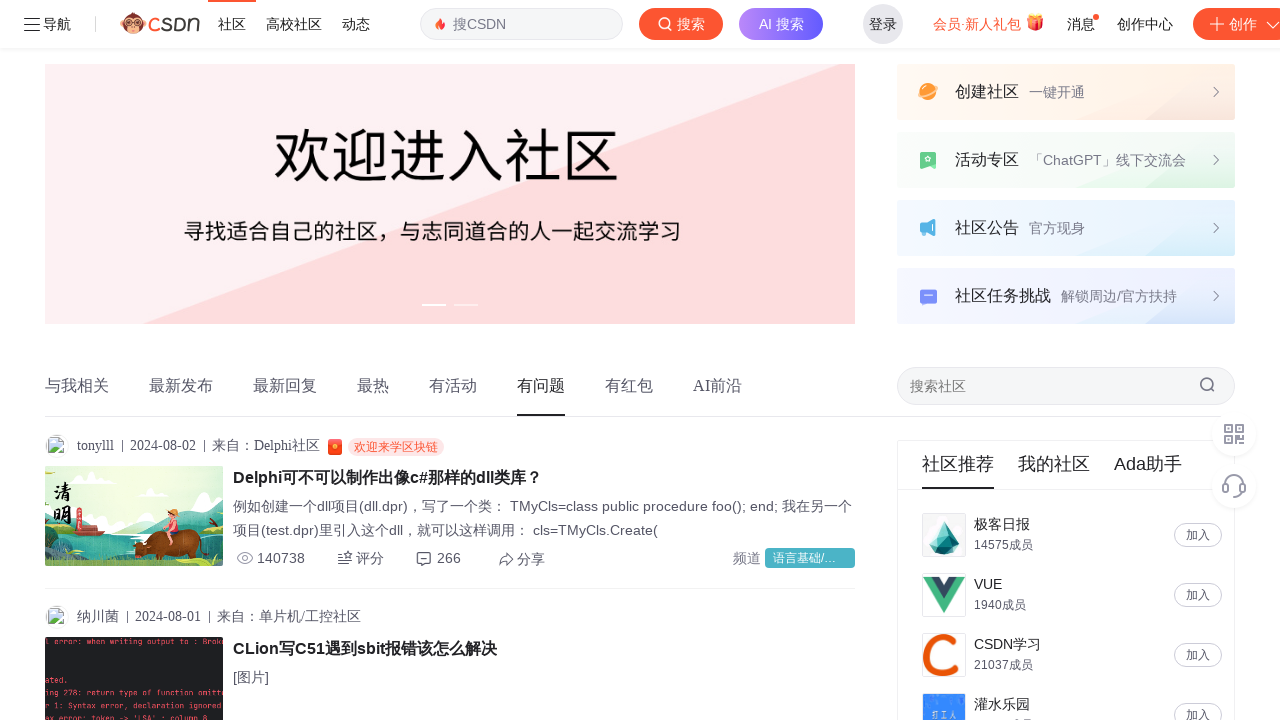